Tests checkbox interaction by locating all checkboxes within a specific block on the page and clicking each one to check them.

Starting URL: http://www.tizag.com/htmlT/htmlcheckboxes.php

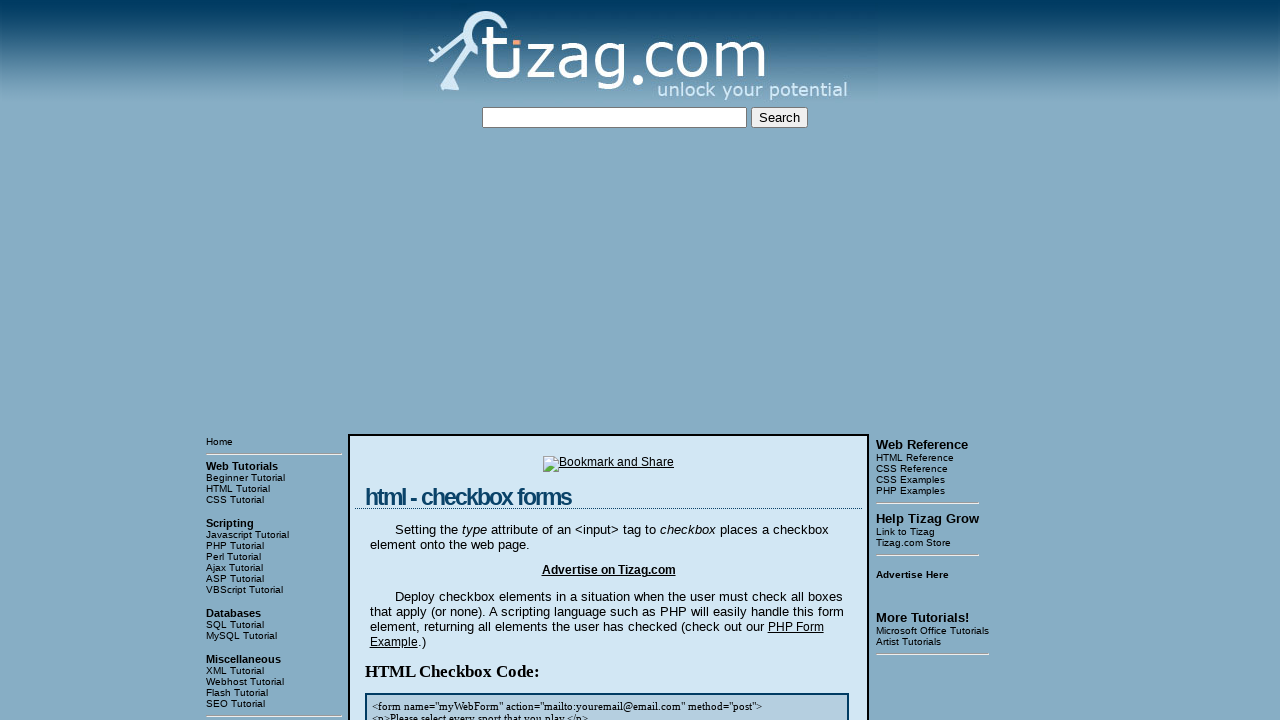

Located the checkbox block element
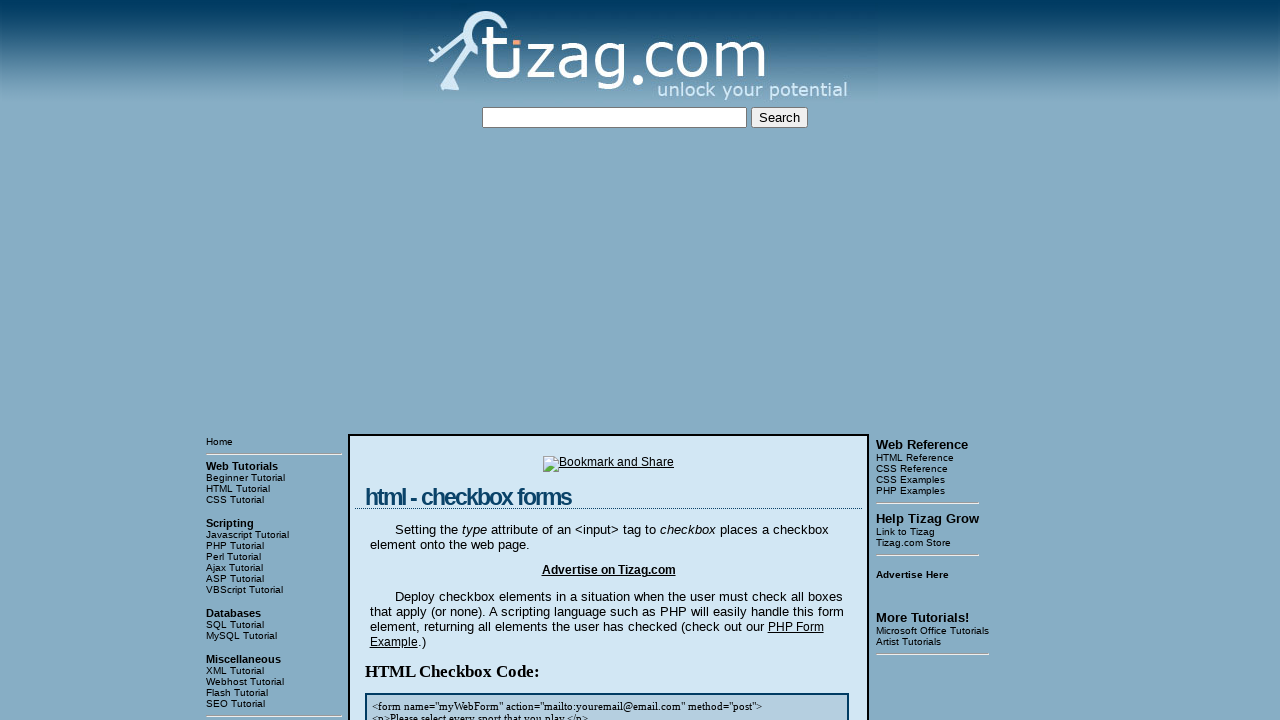

Located all checkboxes within the block
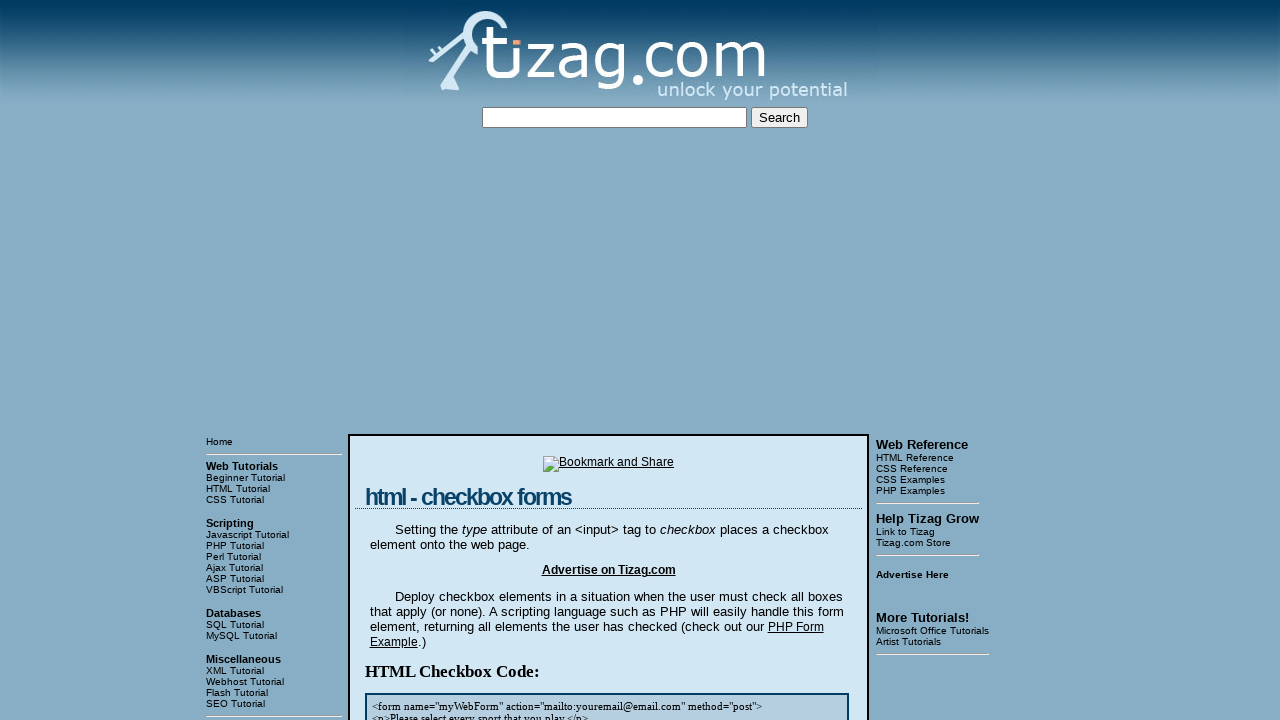

Found 4 checkboxes to click
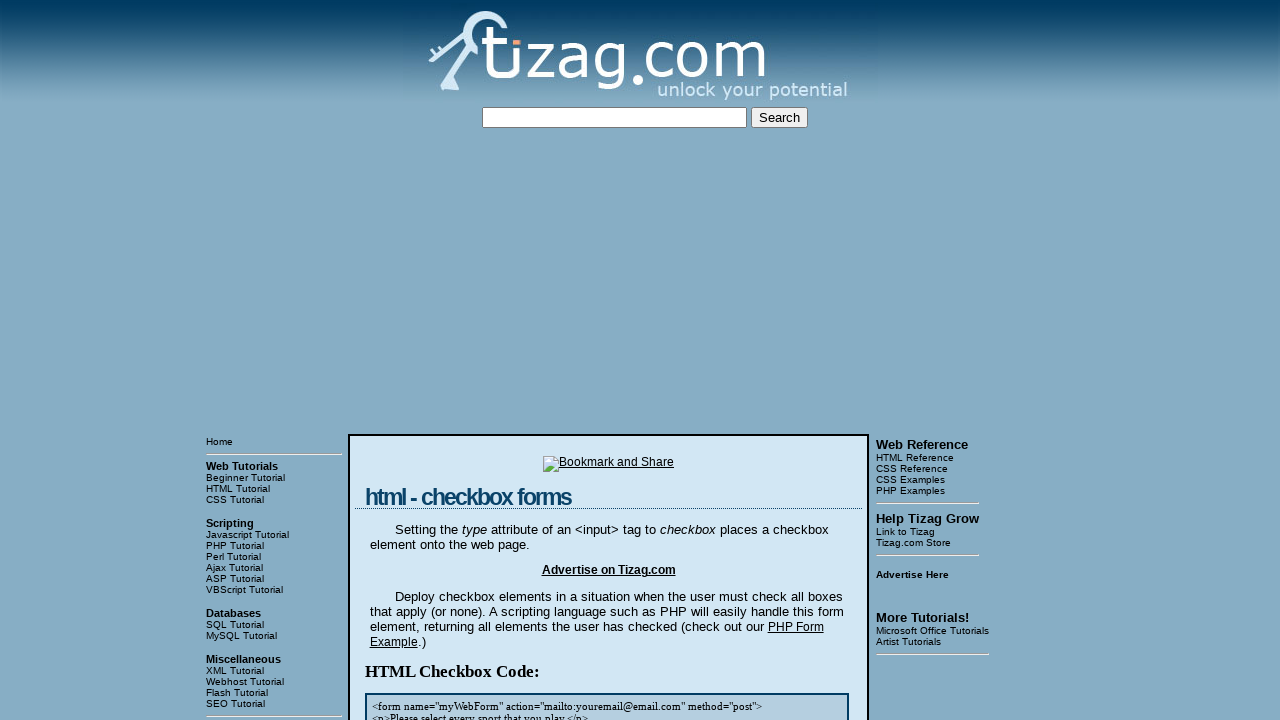

Clicked checkbox 1 of 4 at (422, 360) on xpath=//html/body/table[3]/tbody/tr[1]/td[2]/table/tbody/tr/td/div[4] >> [type='
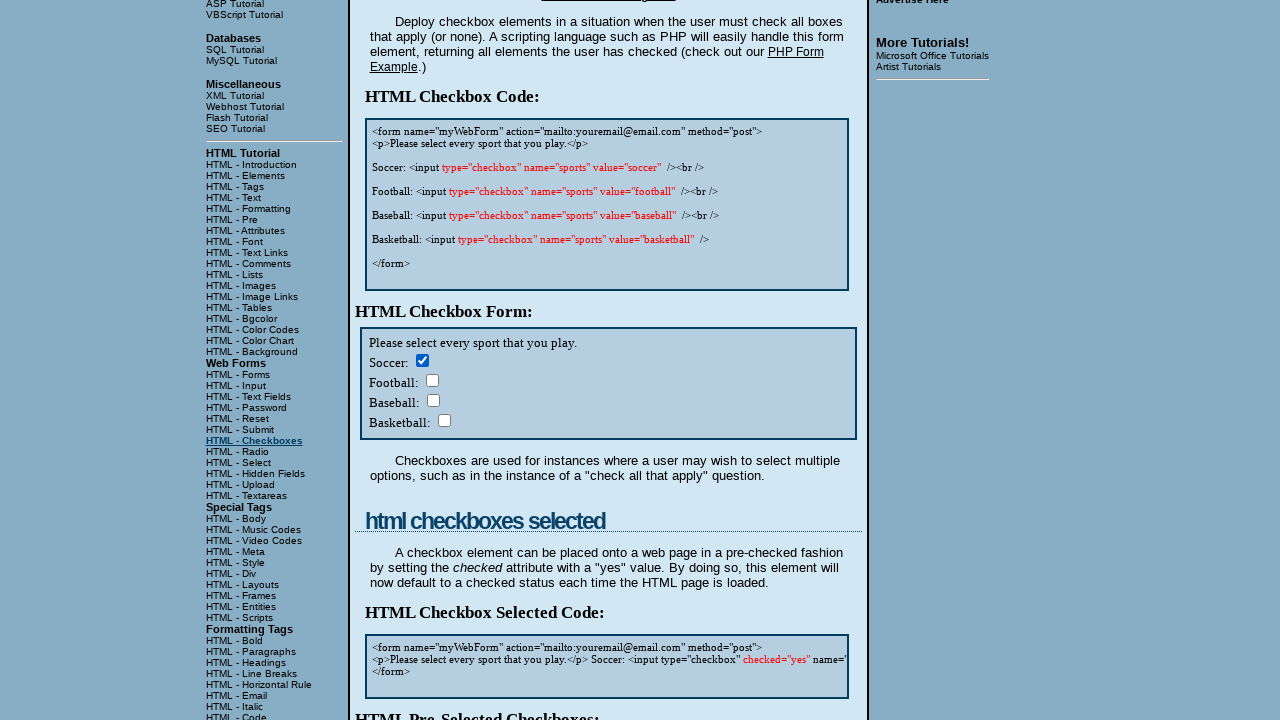

Clicked checkbox 2 of 4 at (432, 380) on xpath=//html/body/table[3]/tbody/tr[1]/td[2]/table/tbody/tr/td/div[4] >> [type='
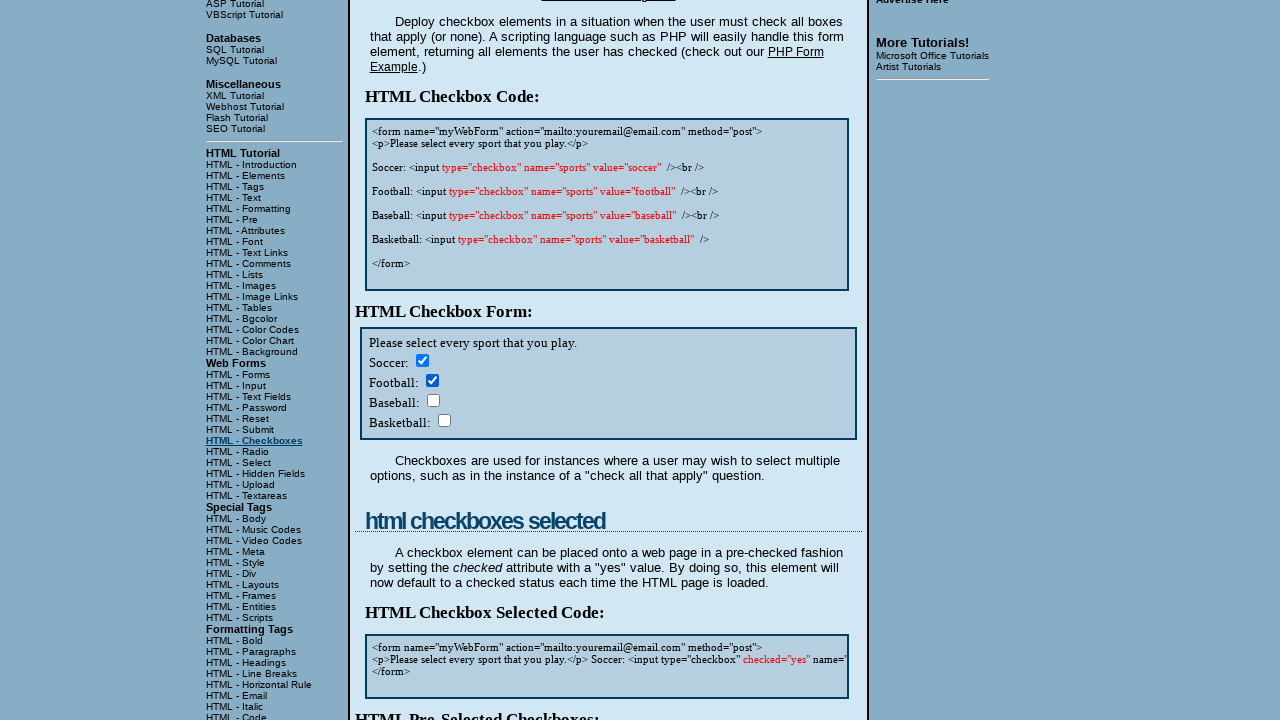

Clicked checkbox 3 of 4 at (433, 400) on xpath=//html/body/table[3]/tbody/tr[1]/td[2]/table/tbody/tr/td/div[4] >> [type='
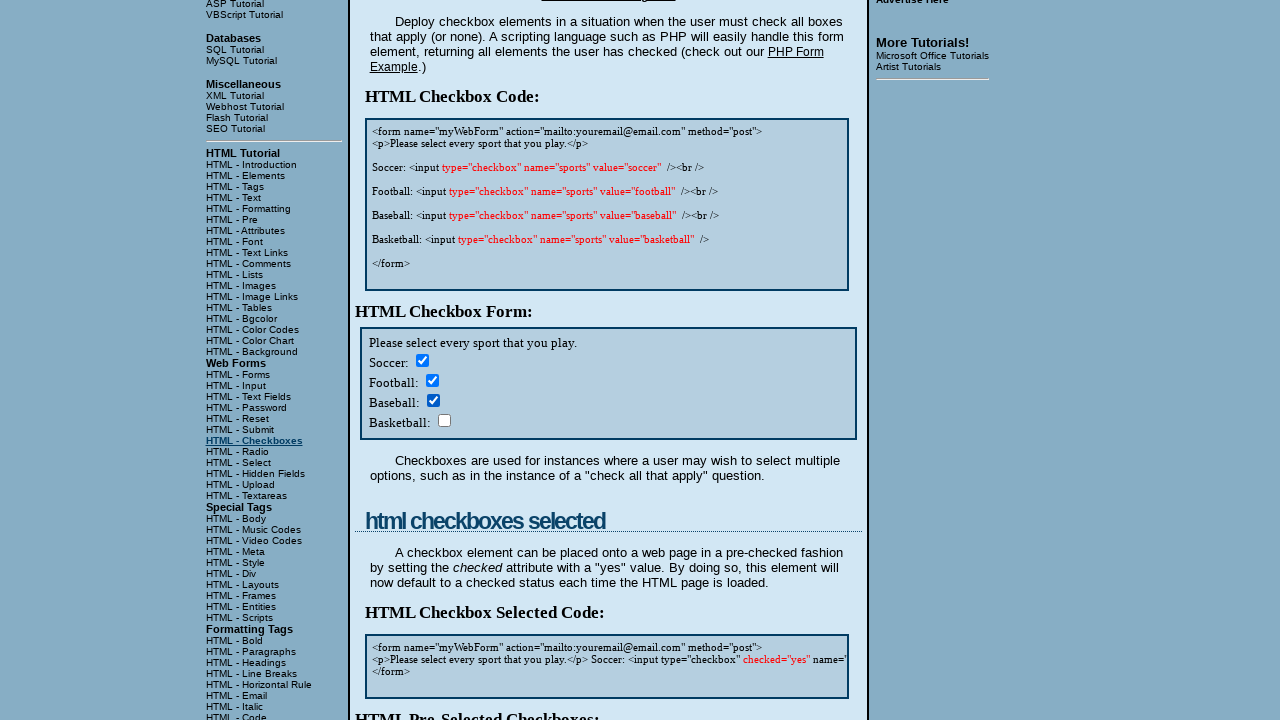

Clicked checkbox 4 of 4 at (444, 420) on xpath=//html/body/table[3]/tbody/tr[1]/td[2]/table/tbody/tr/td/div[4] >> [type='
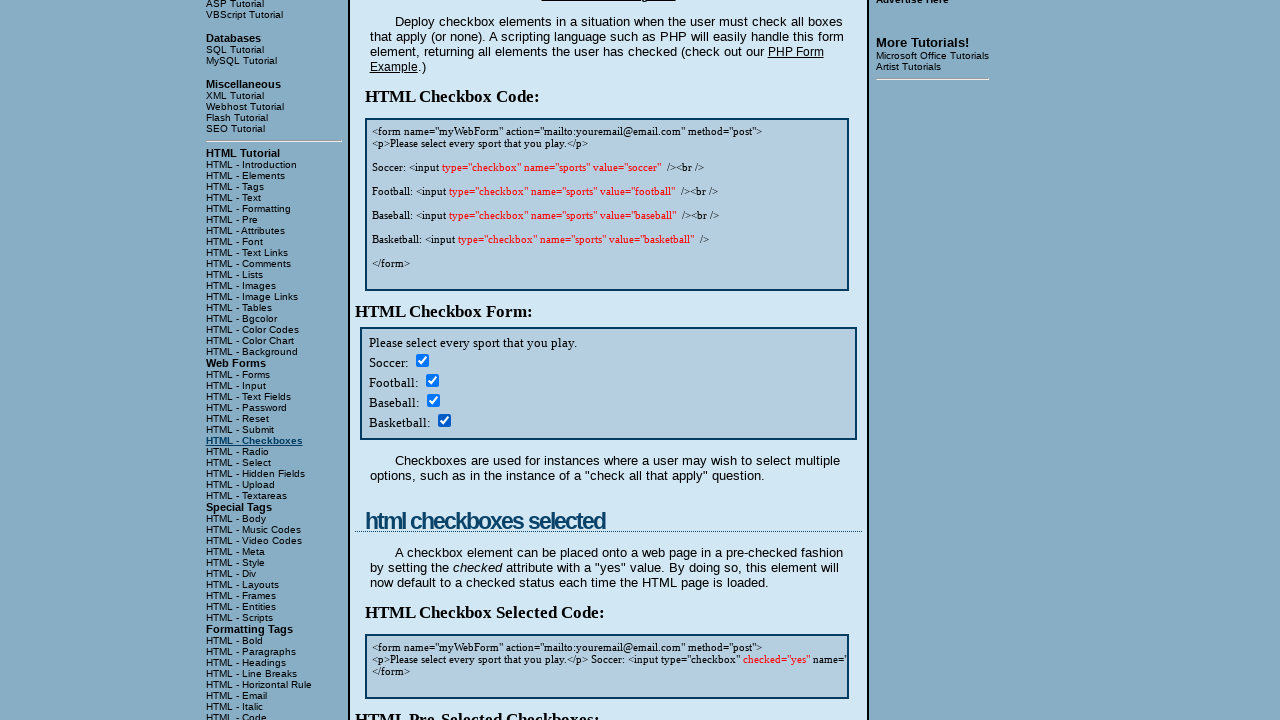

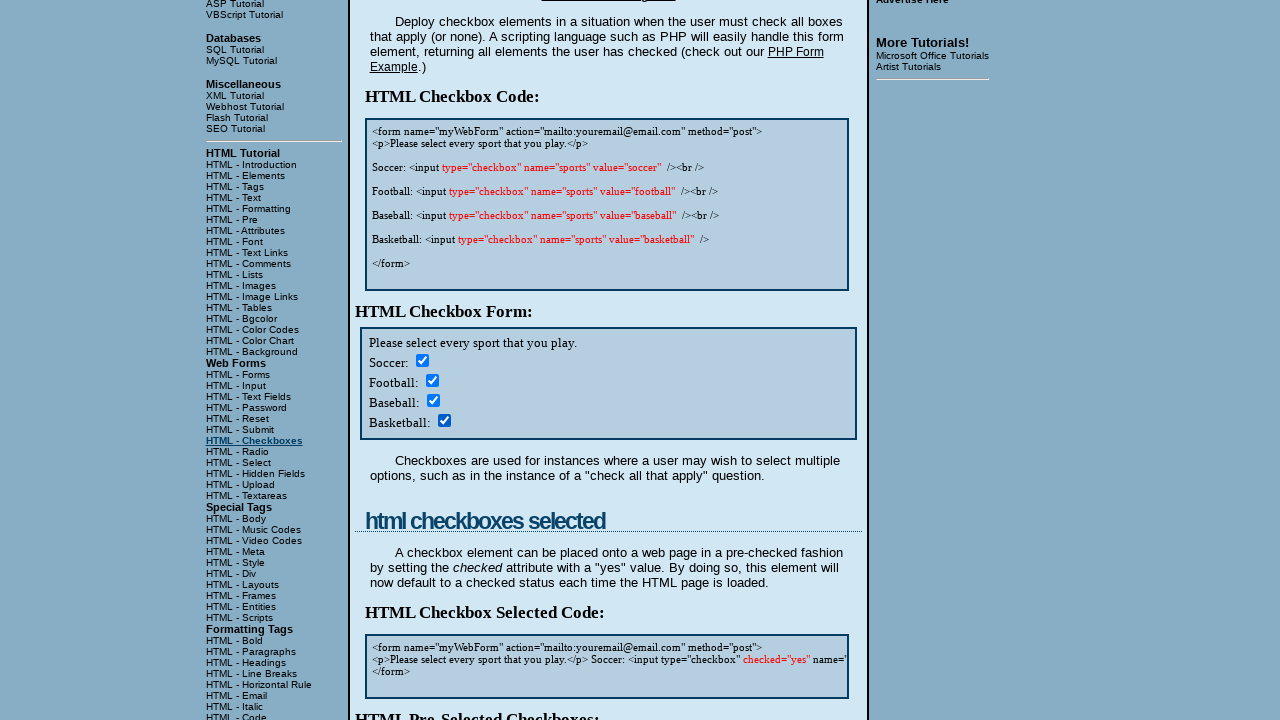